Tests that the homepage of Rahul Shetty Academy loads successfully by navigating to the site and verifying the page title is accessible.

Starting URL: http://rahulshettyacademy.com

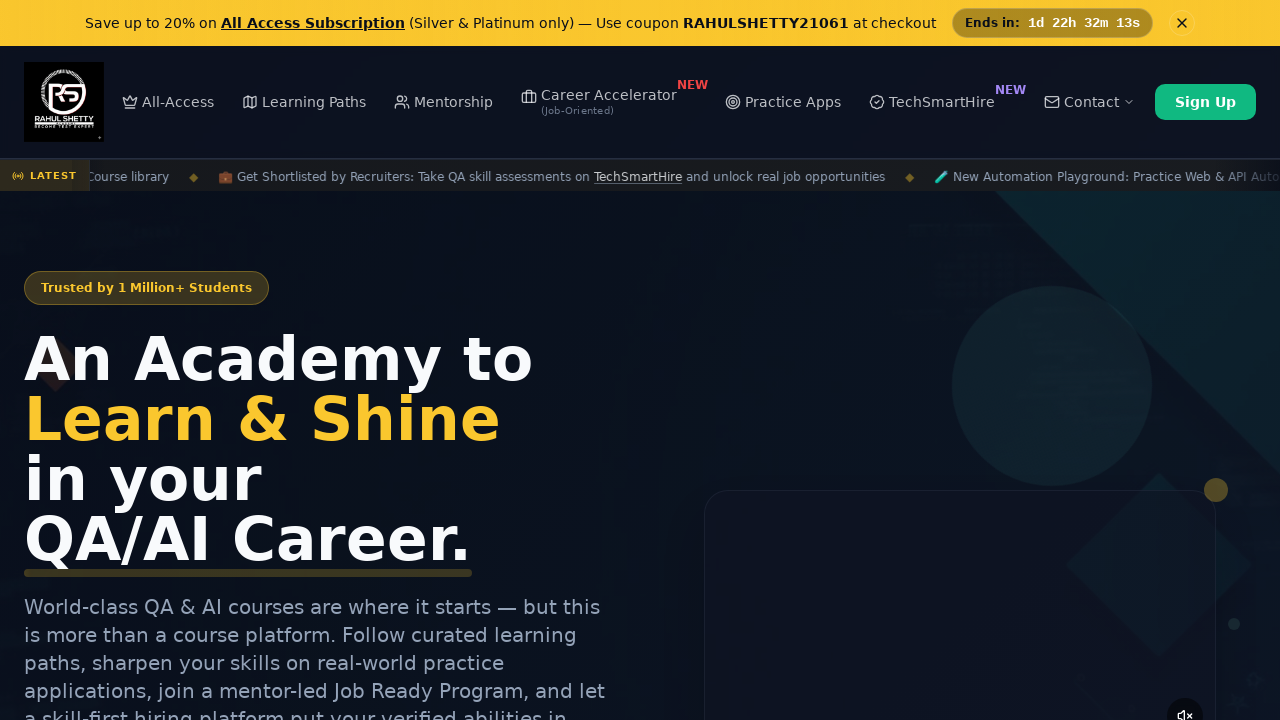

Navigated to Rahul Shetty Academy homepage
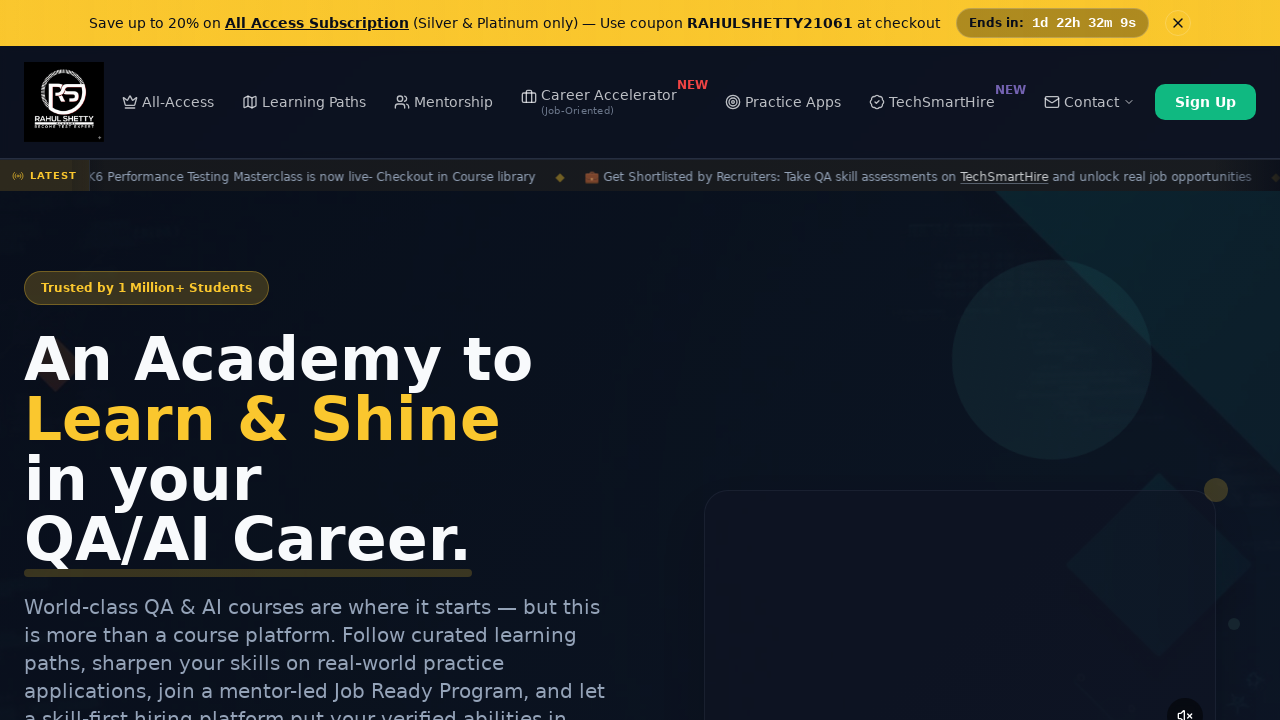

Page loaded and DOM content ready
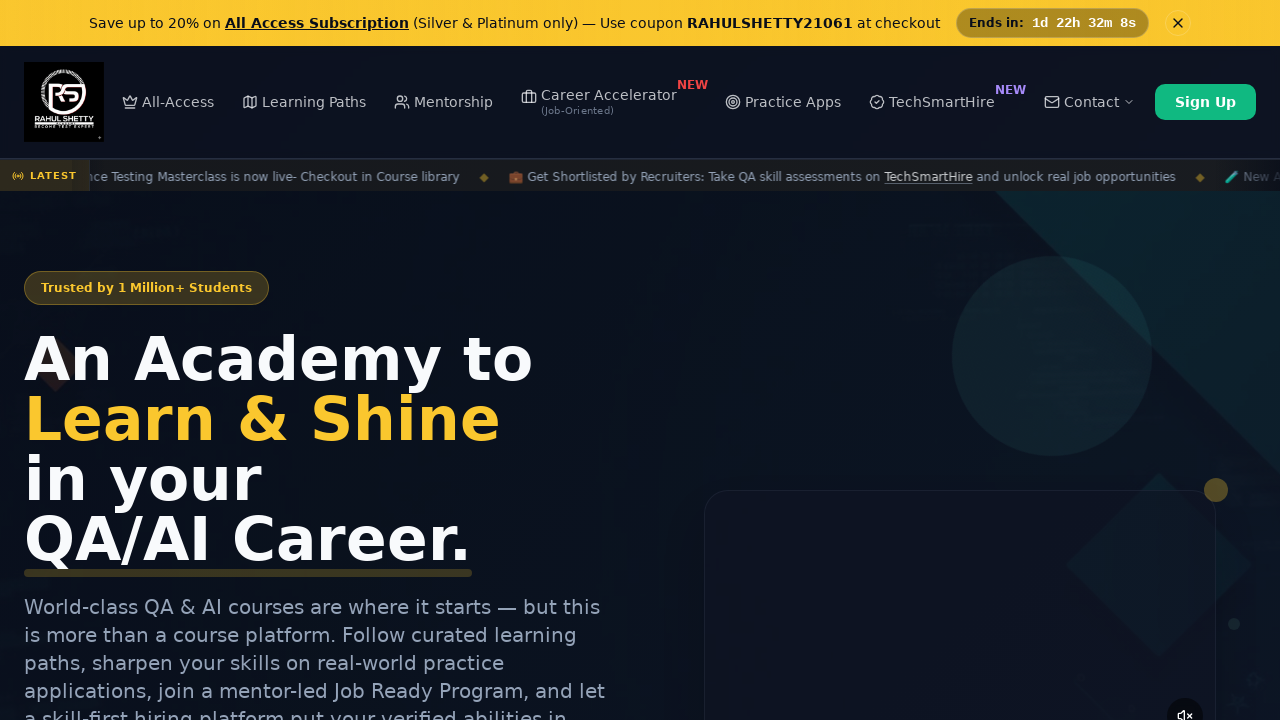

Retrieved page title: Rahul Shetty Academy | QA Automation, Playwright, AI Testing & Online Training
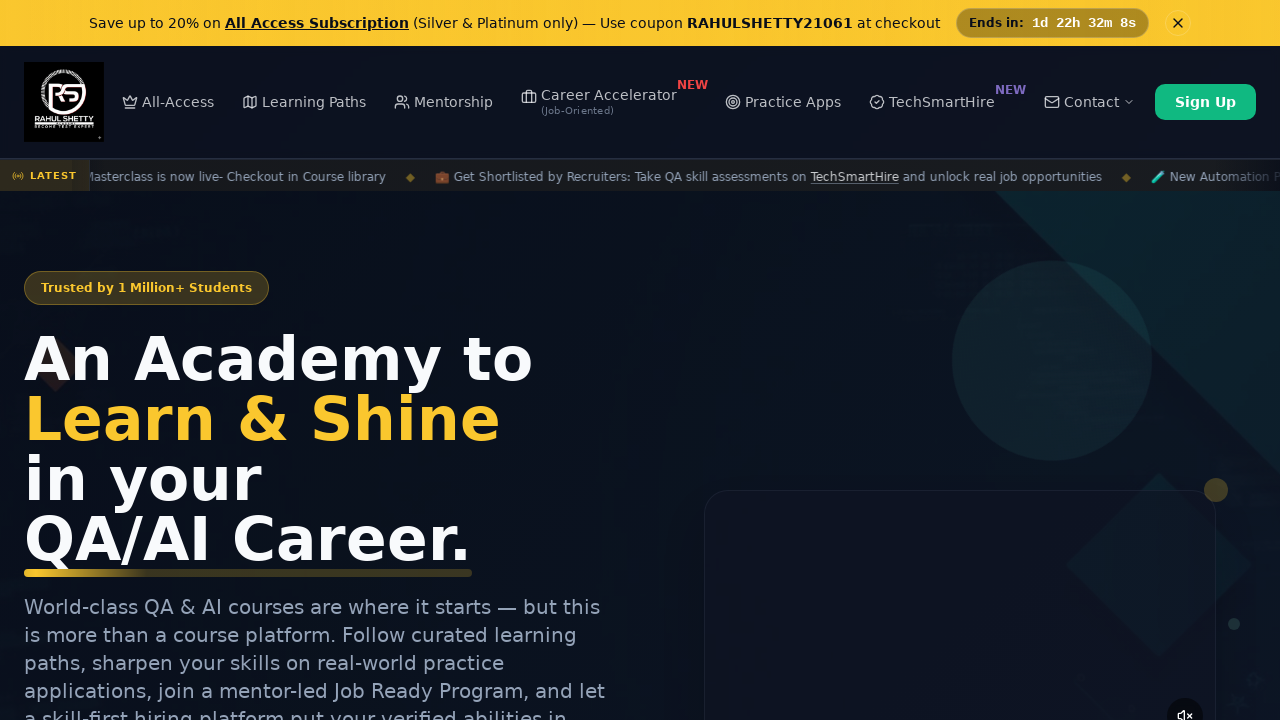

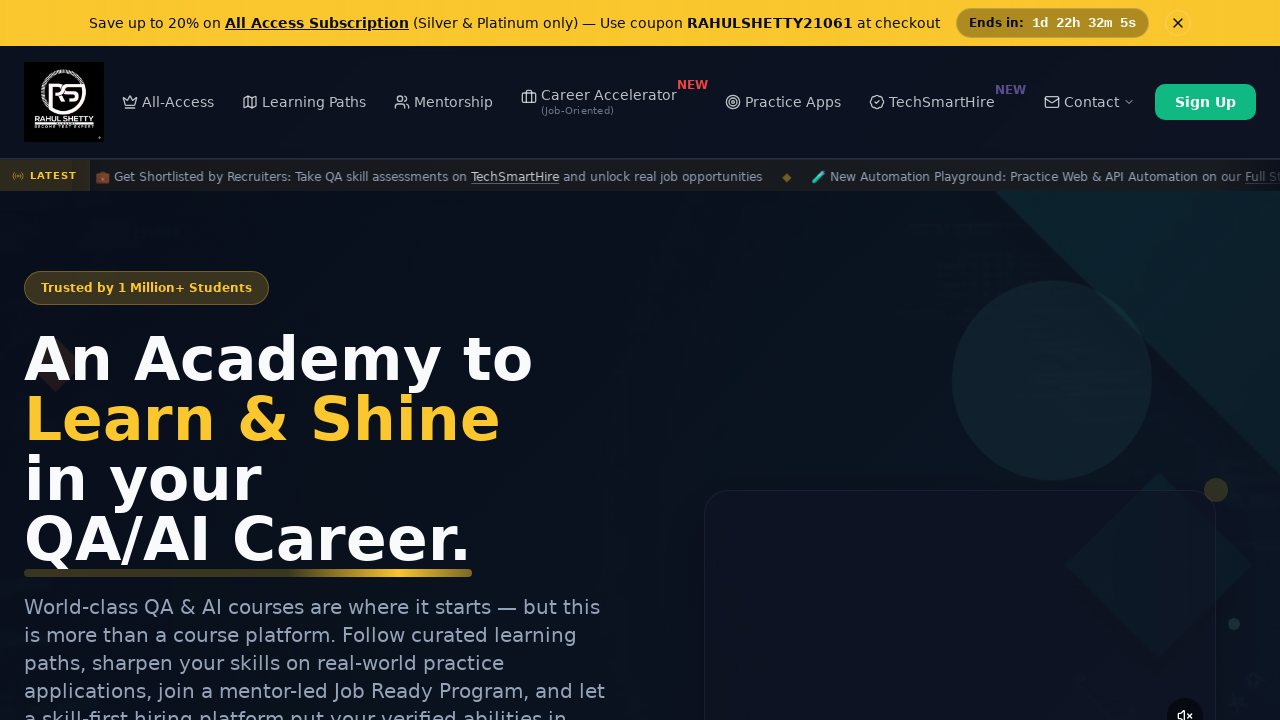